Tests JavaScript alert handling by clicking the alert button, accepting it, and verifying the success message

Starting URL: https://practice.cydeo.com/javascript_alerts

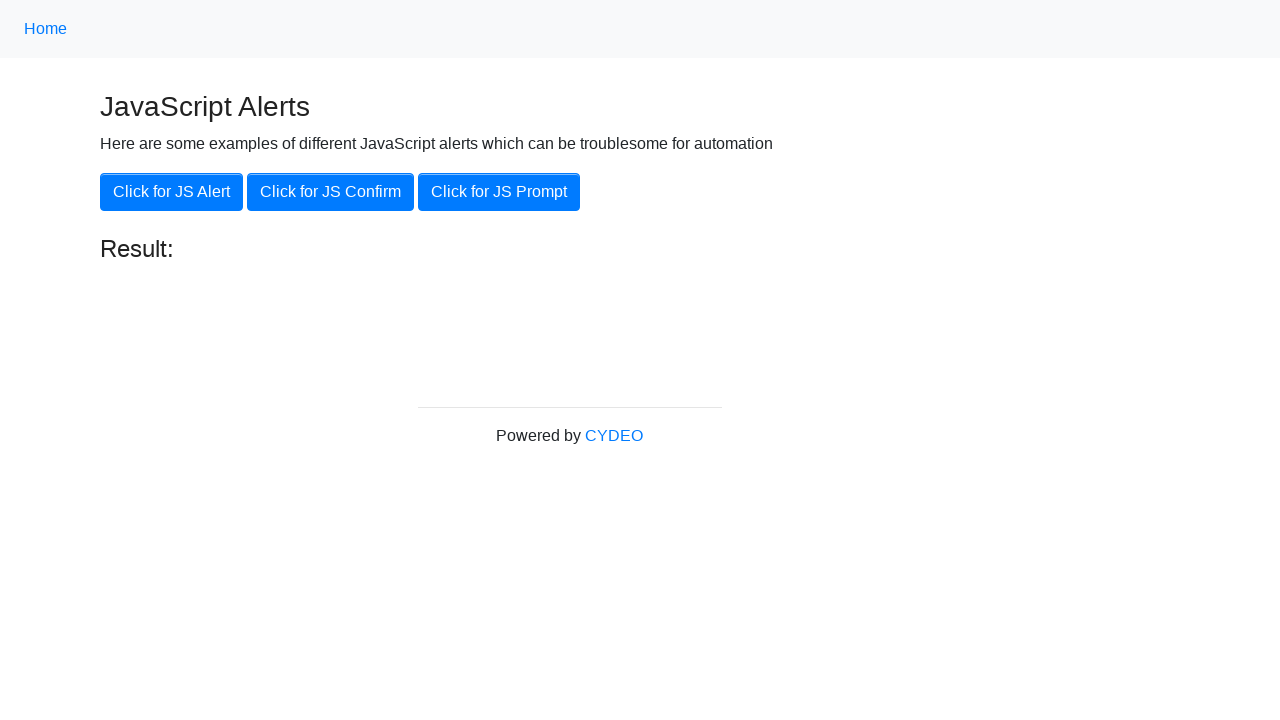

Clicked the 'Click for JS Alert' button at (172, 192) on button.btn.btn-primary
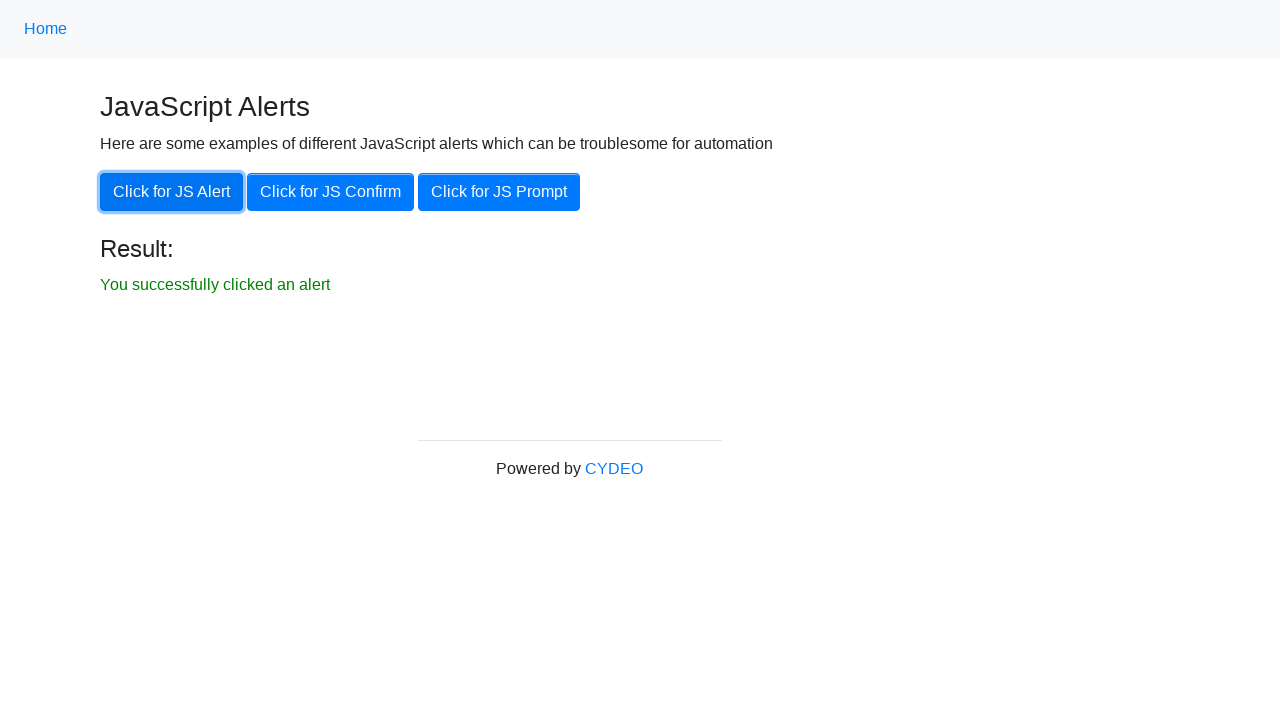

Set up dialog handler to accept alerts
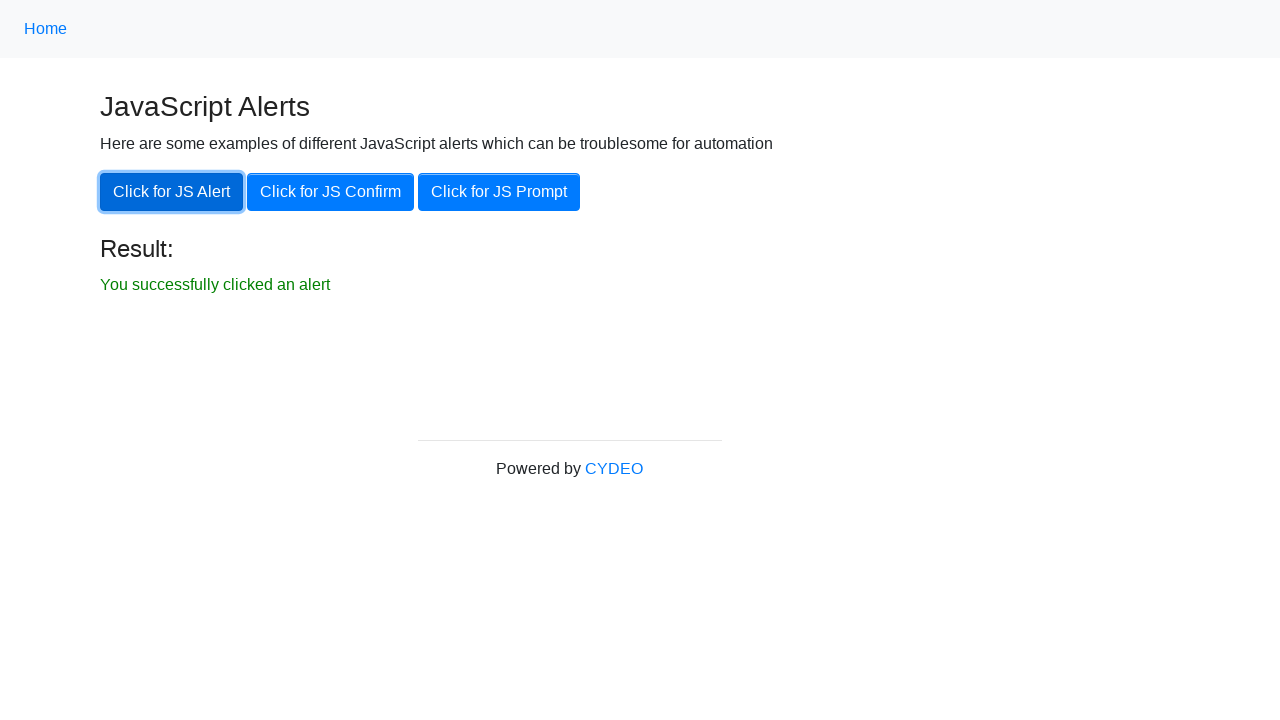

Waited for result element to appear
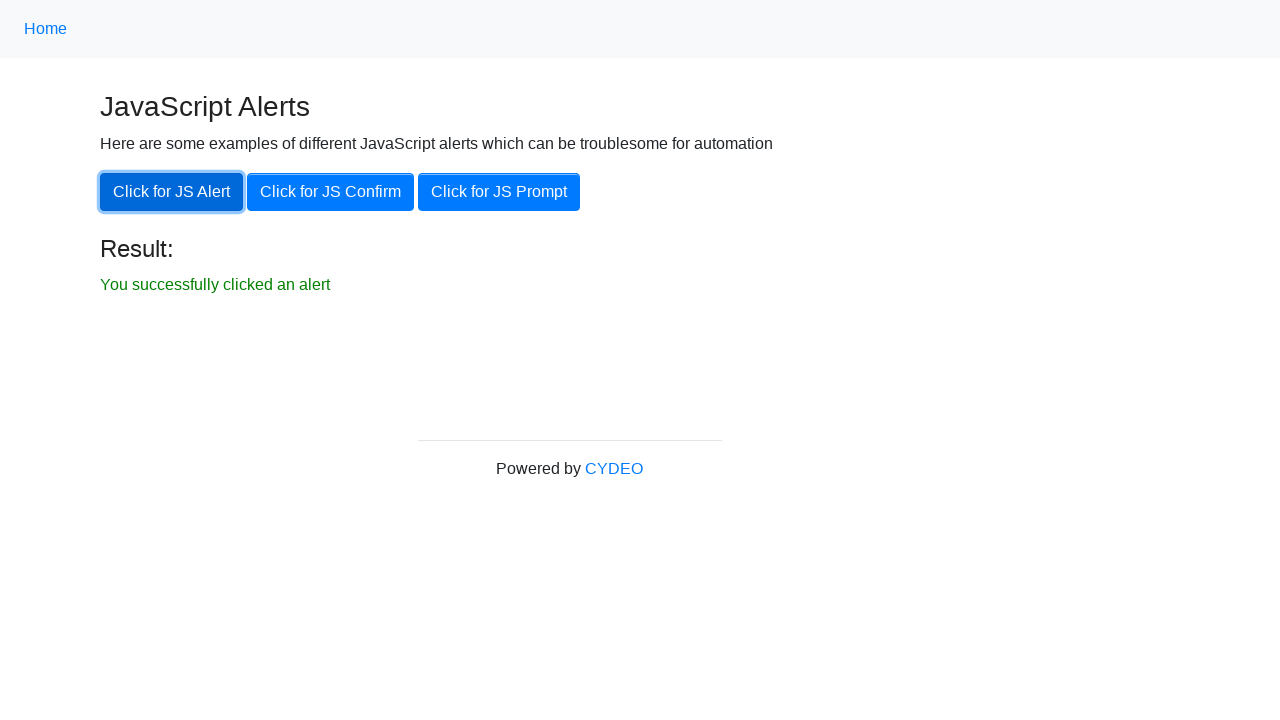

Located the result element
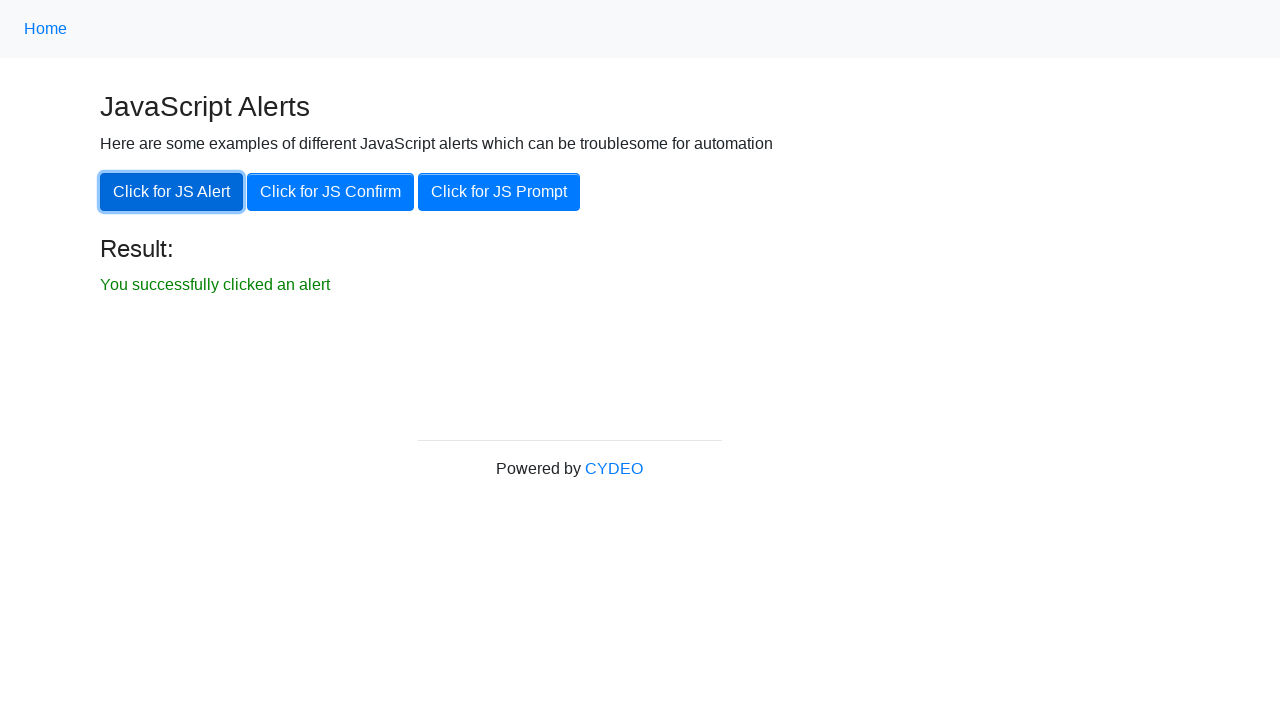

Verified that result element is visible
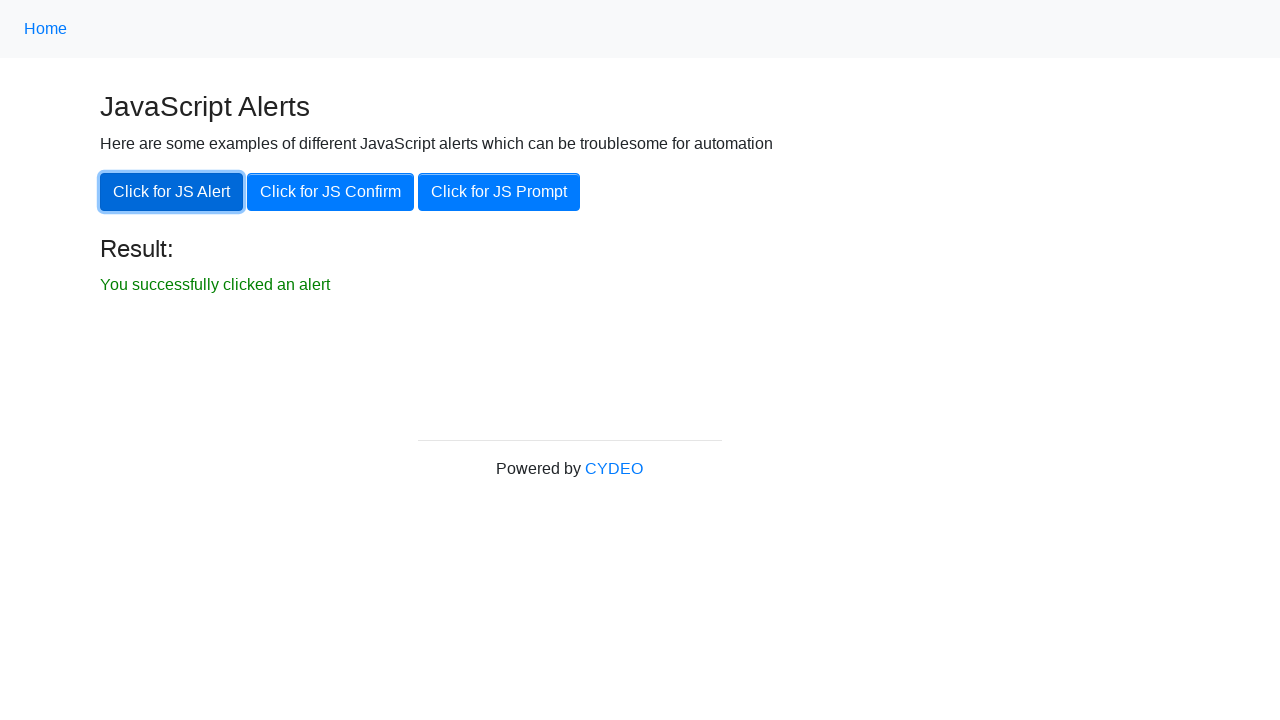

Verified success message text matches expected value
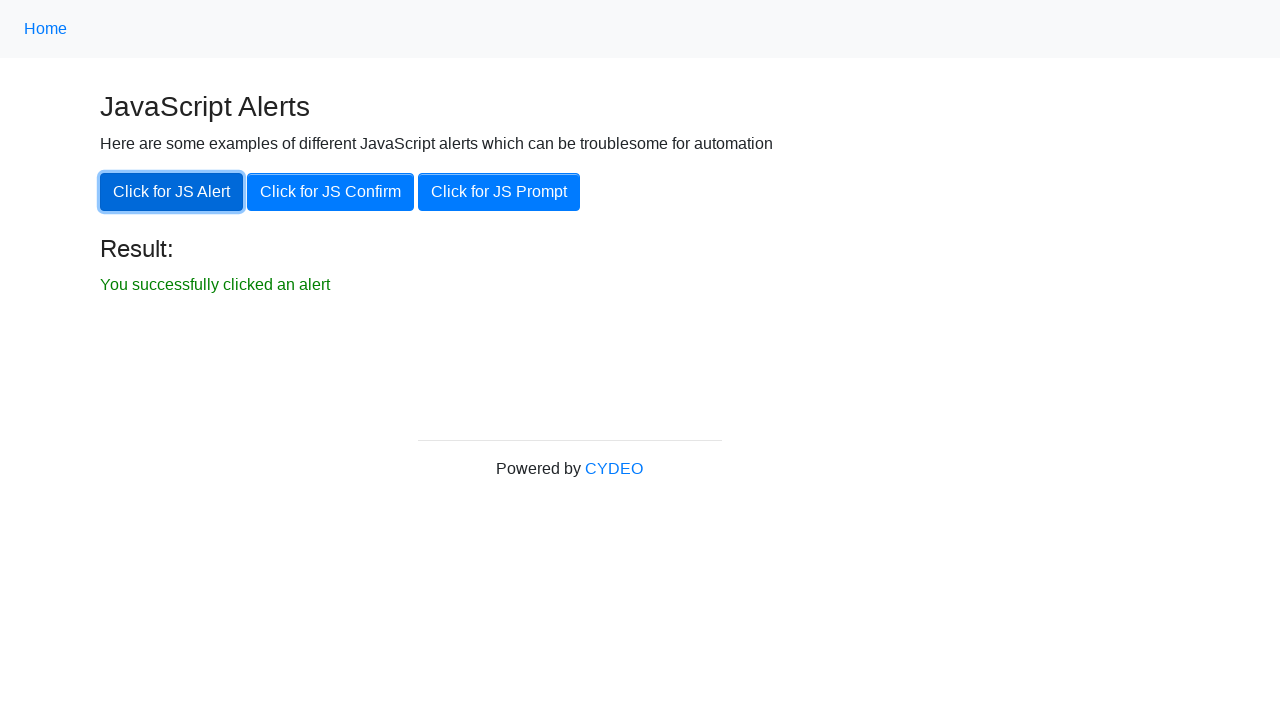

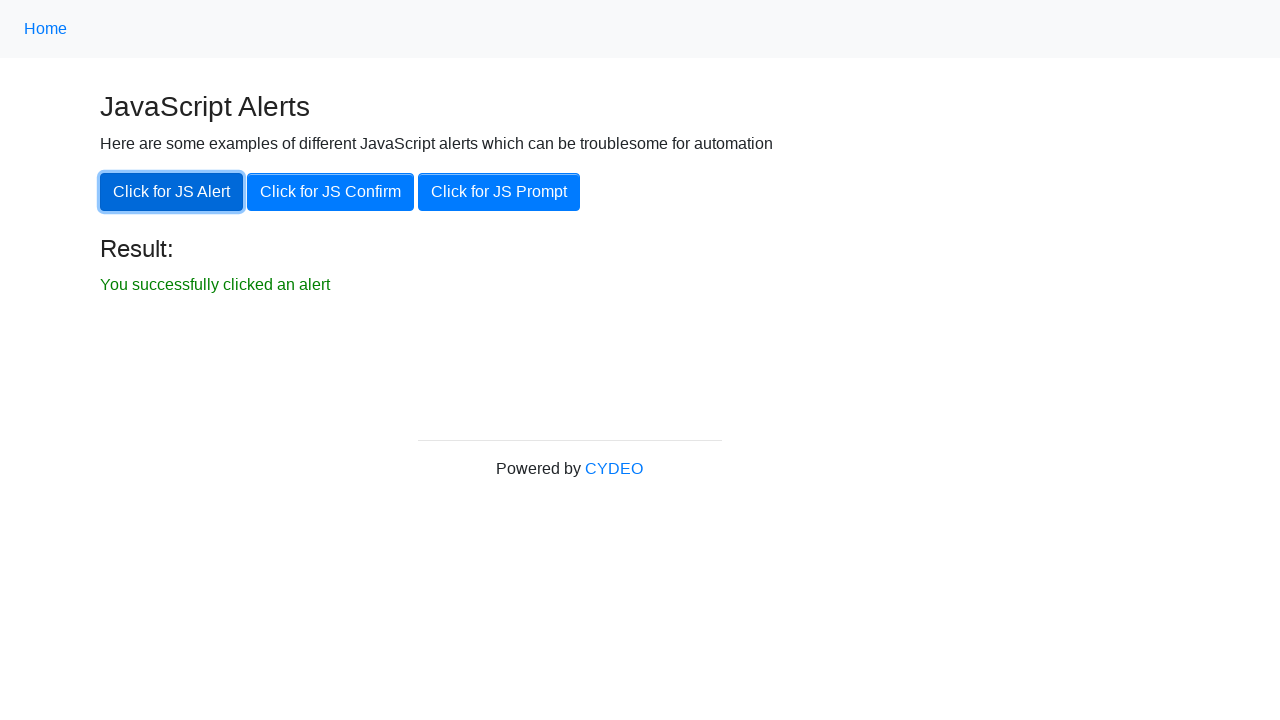